Tests window handling by opening a new window, switching between windows, and verifying content in each window

Starting URL: https://the-internet.herokuapp.com/windows

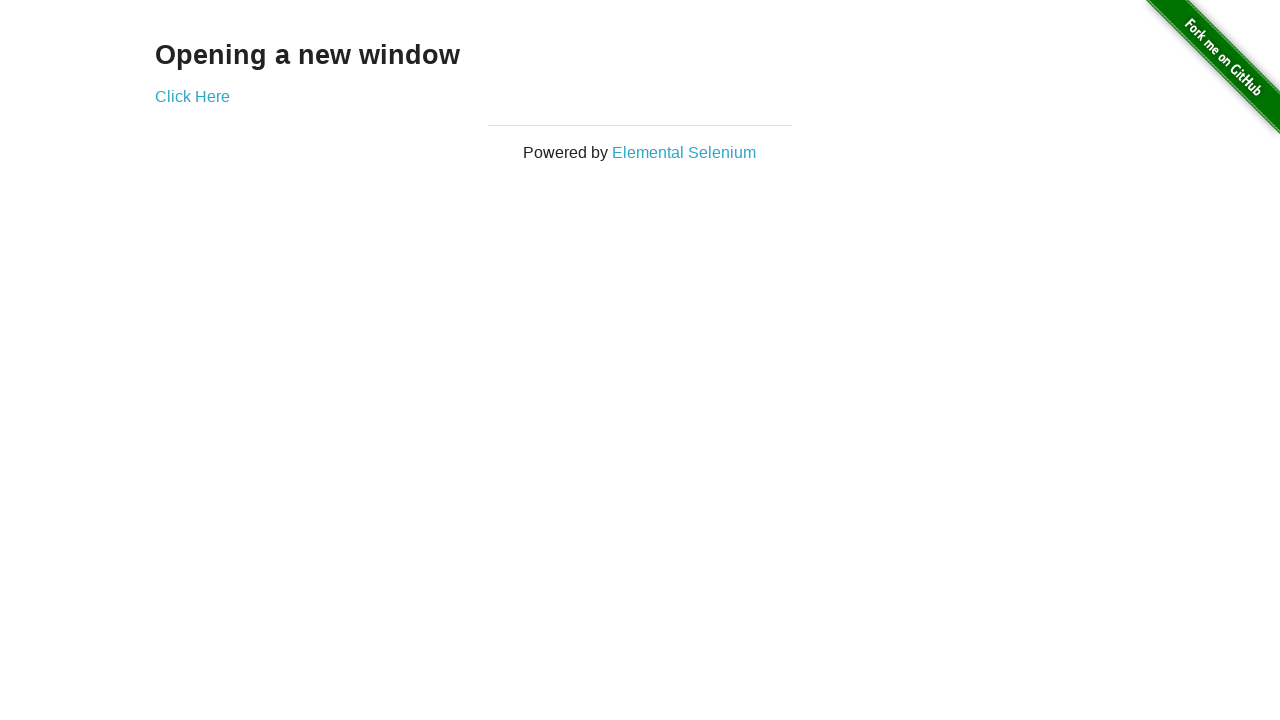

Stored reference to initial page/window
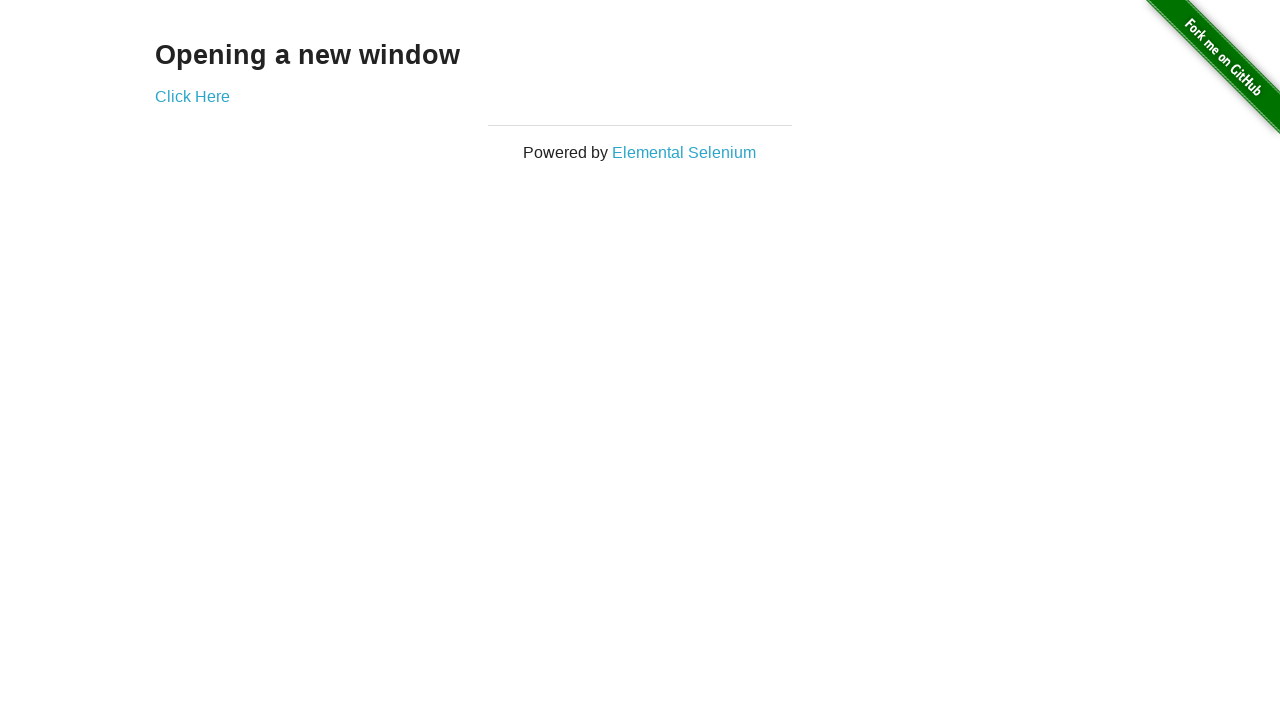

Verified initial page heading text is 'Opening a new window'
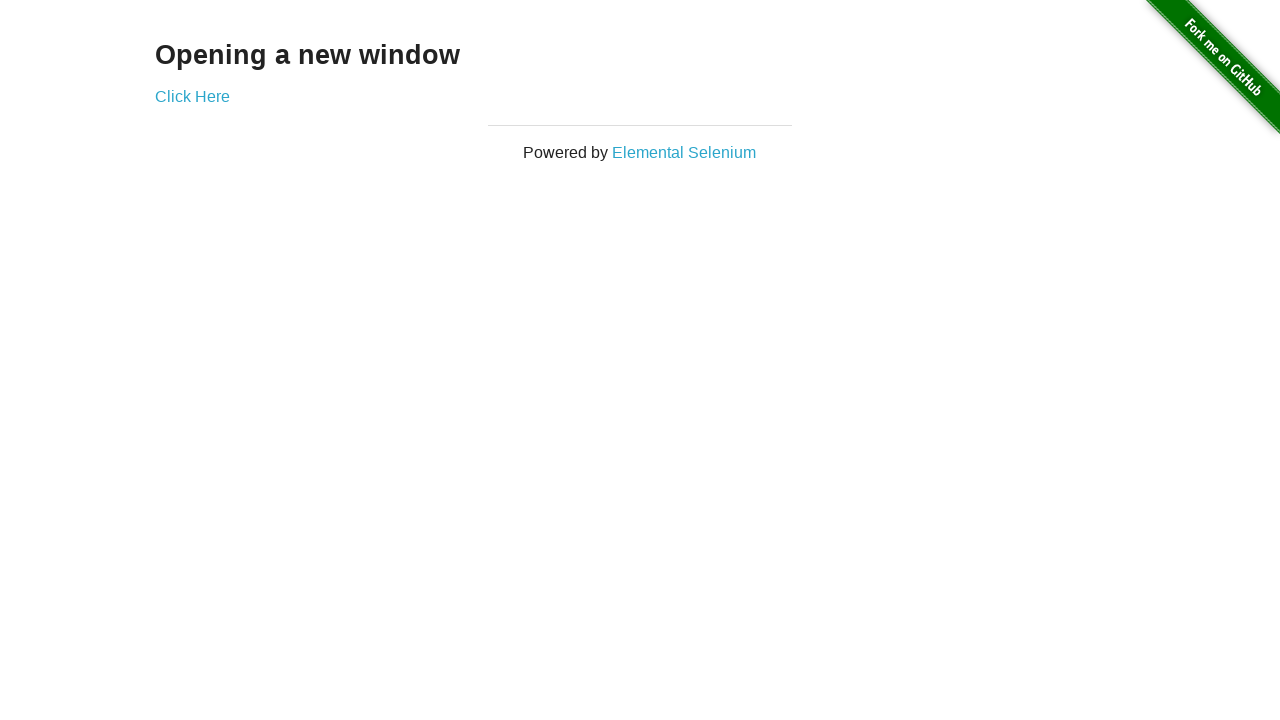

Verified initial page title is 'The Internet'
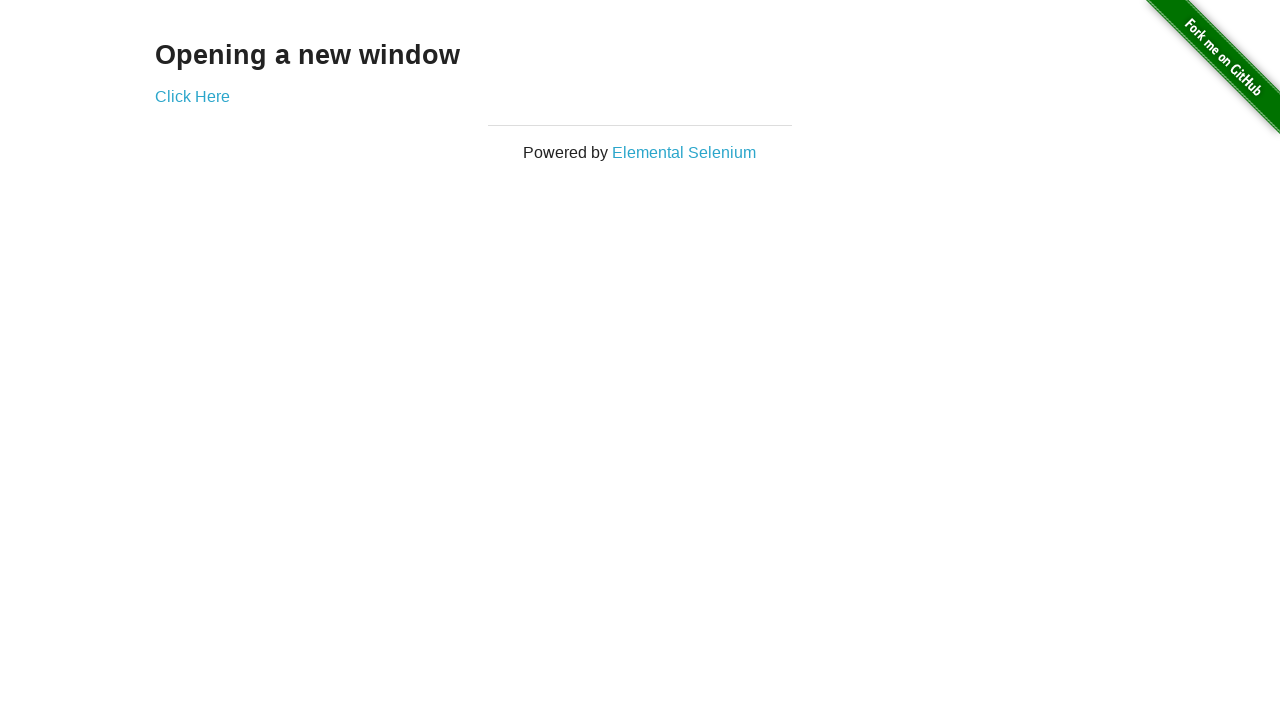

Clicked 'Click Here' link to open new window at (192, 96) on text=Click Here
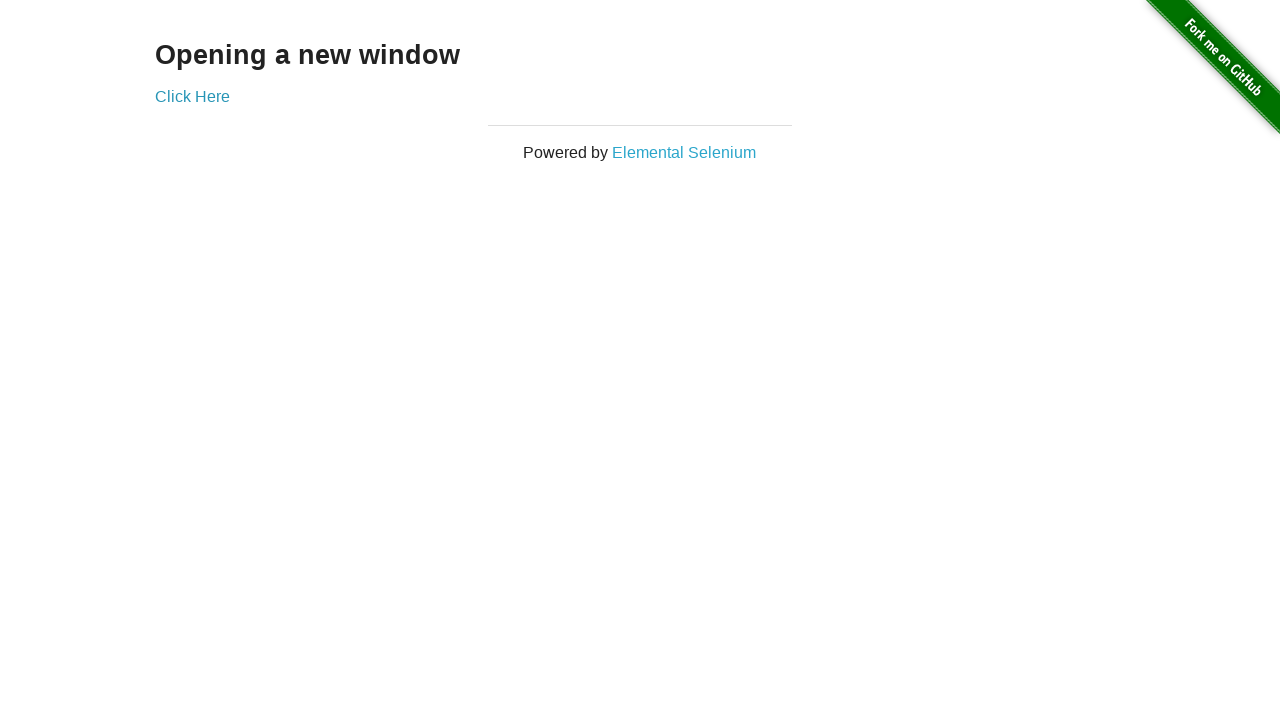

New window popup opened and captured
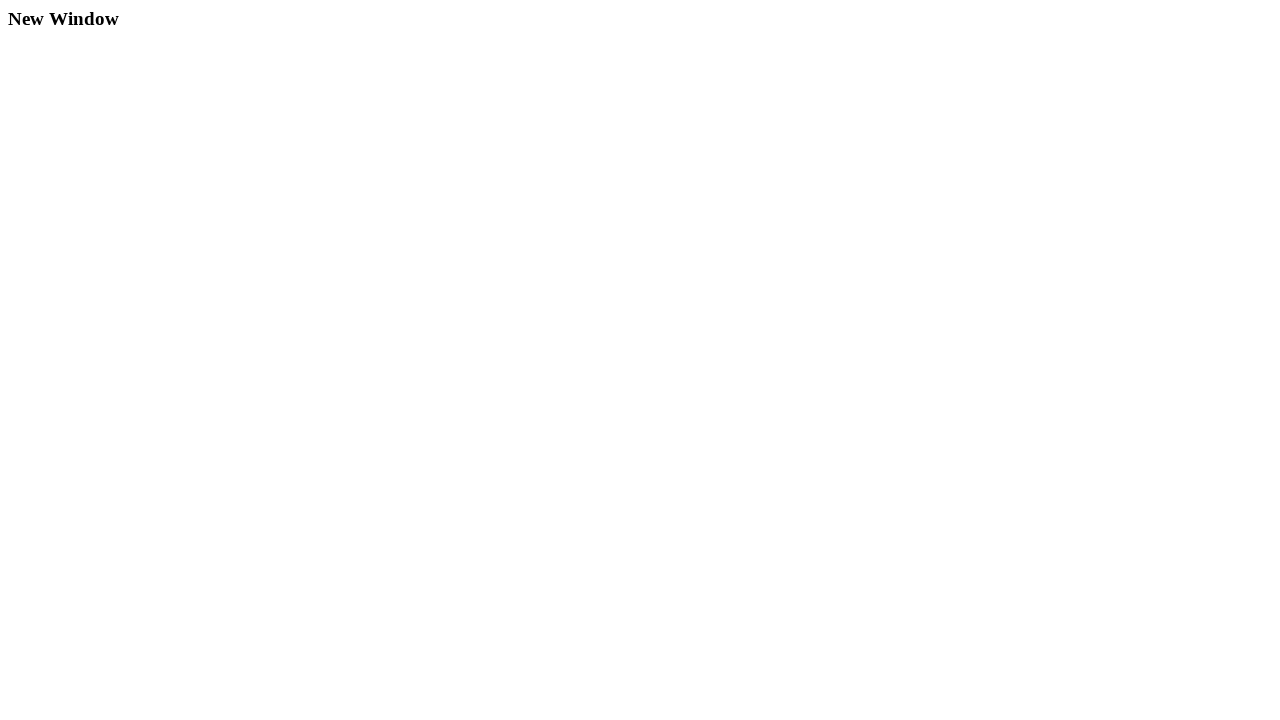

Verified new window title is 'New Window'
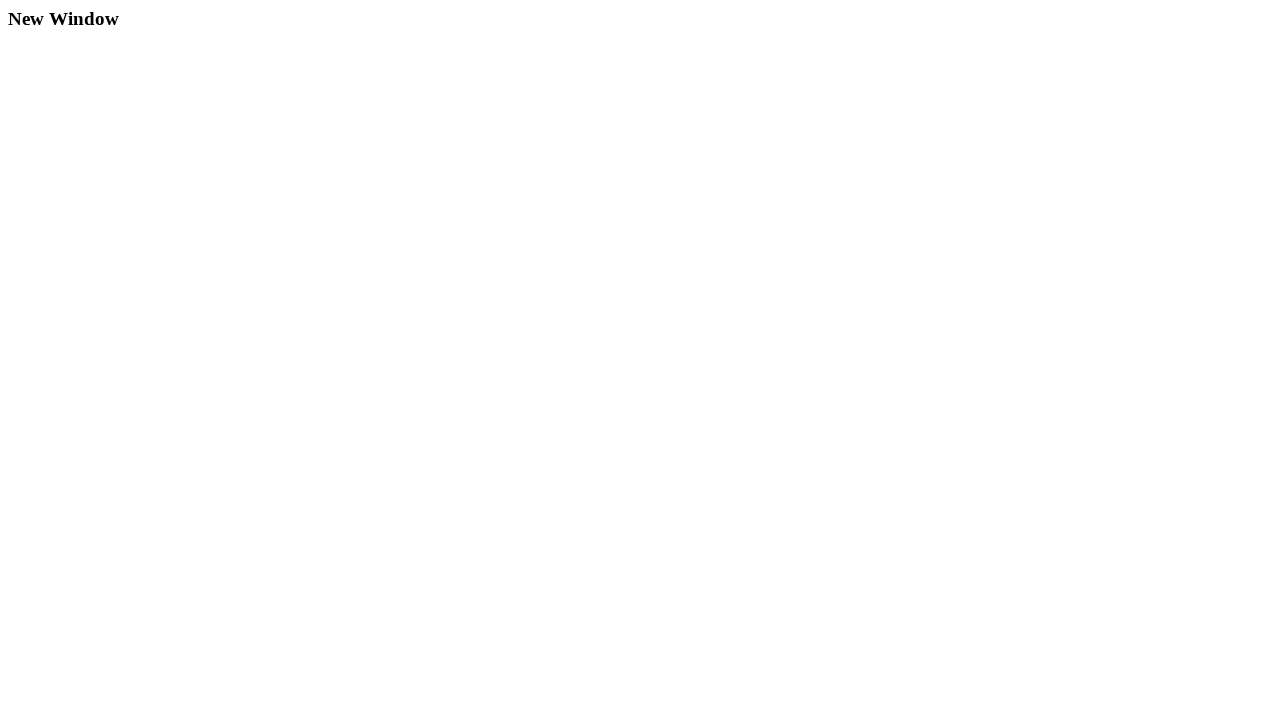

Verified new window heading text is 'New Window'
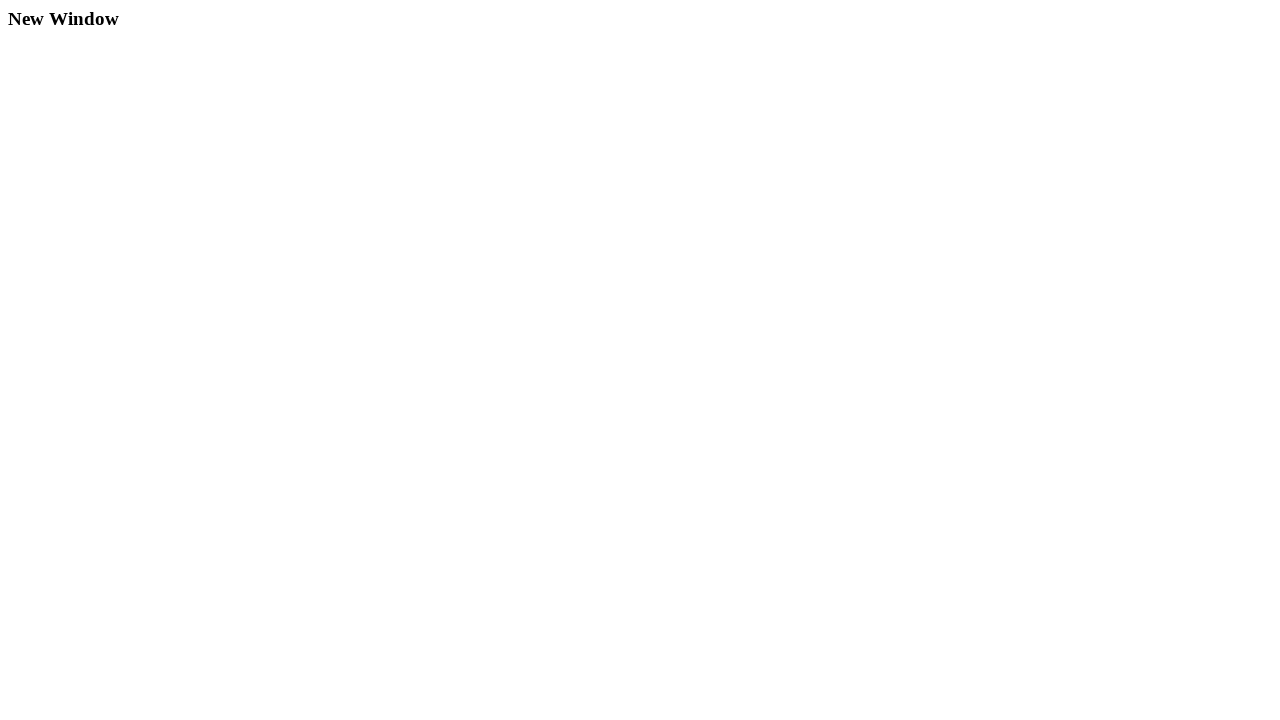

Switched back to initial window and verified title is 'The Internet'
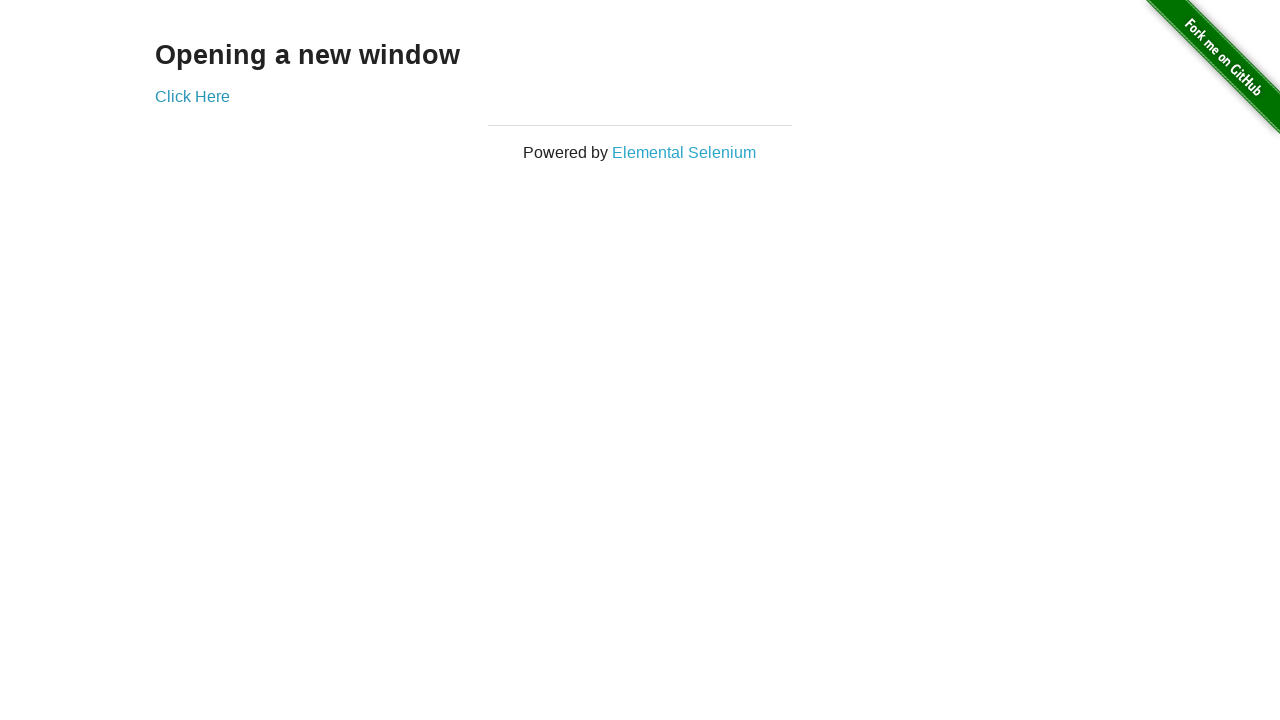

Closed the new window
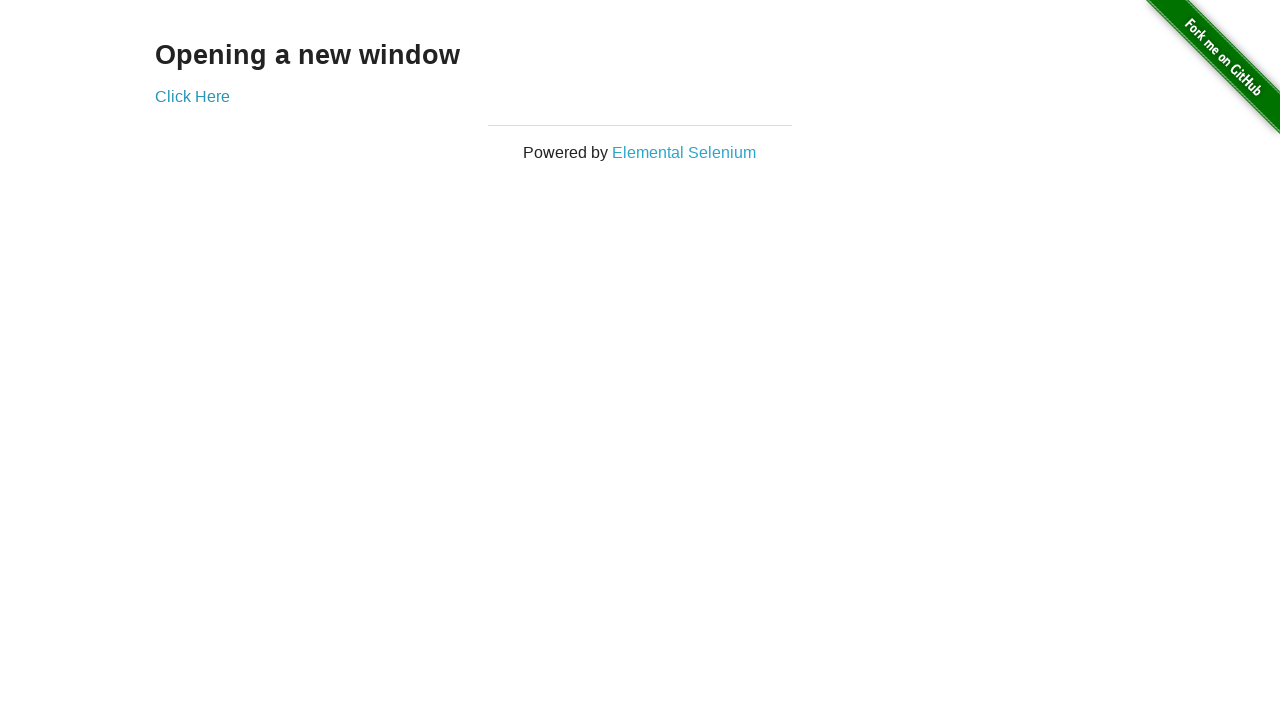

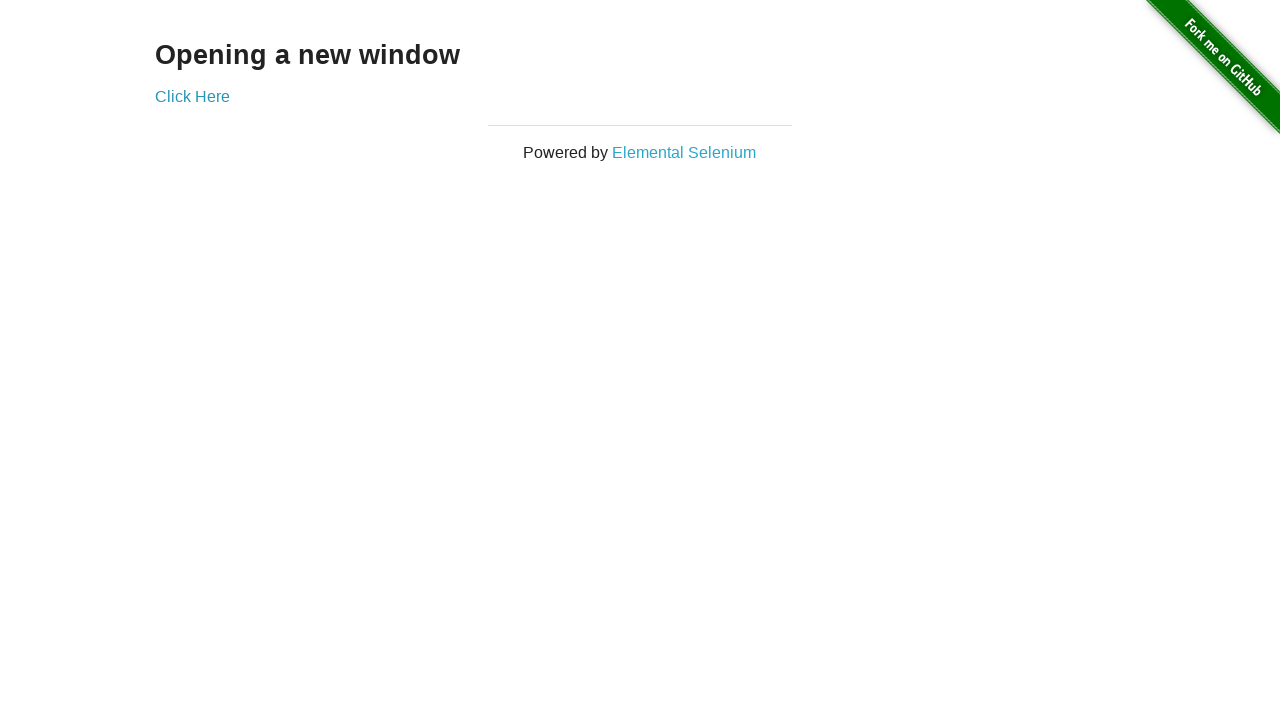